Tests a Rehau Solelec heating calculator by entering floor dimensions, selecting room type and heating type, entering heat losses, and verifying the calculated power output values.

Starting URL: https://kermi-fko.ru/raschety/Calc-Rehau-Solelec.aspx

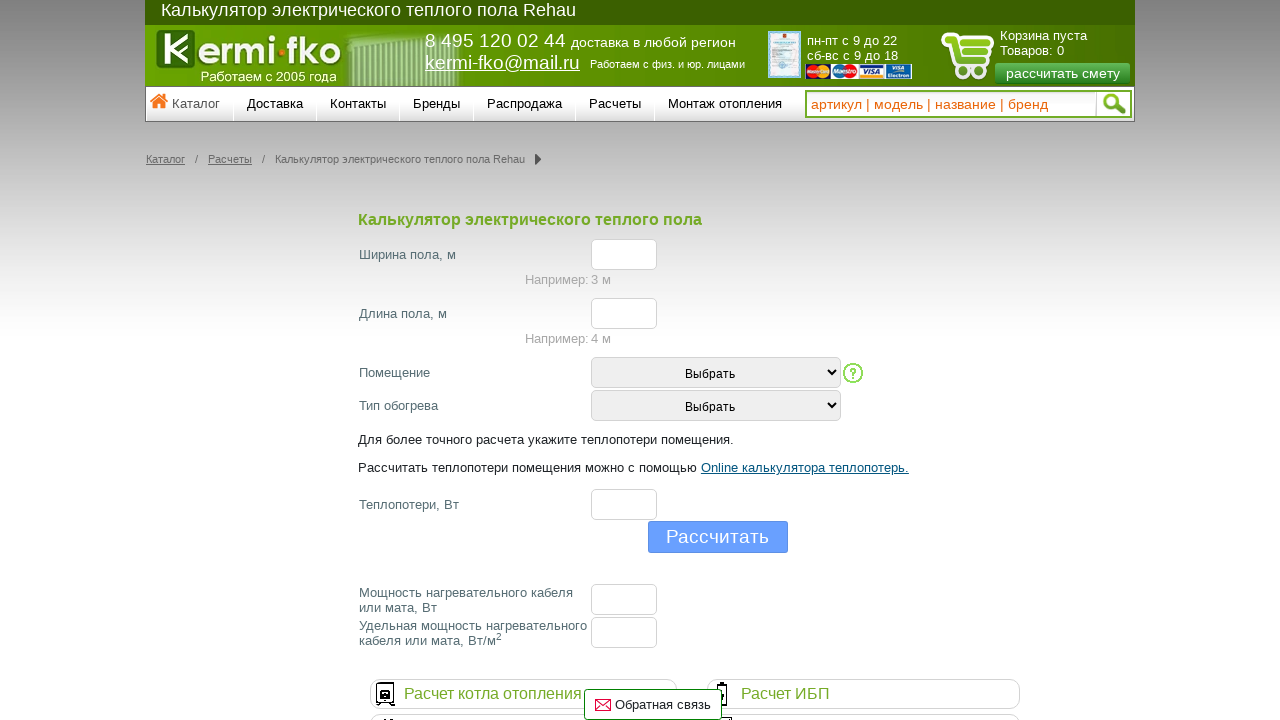

Filled floor width field with '3' on #el_f_width
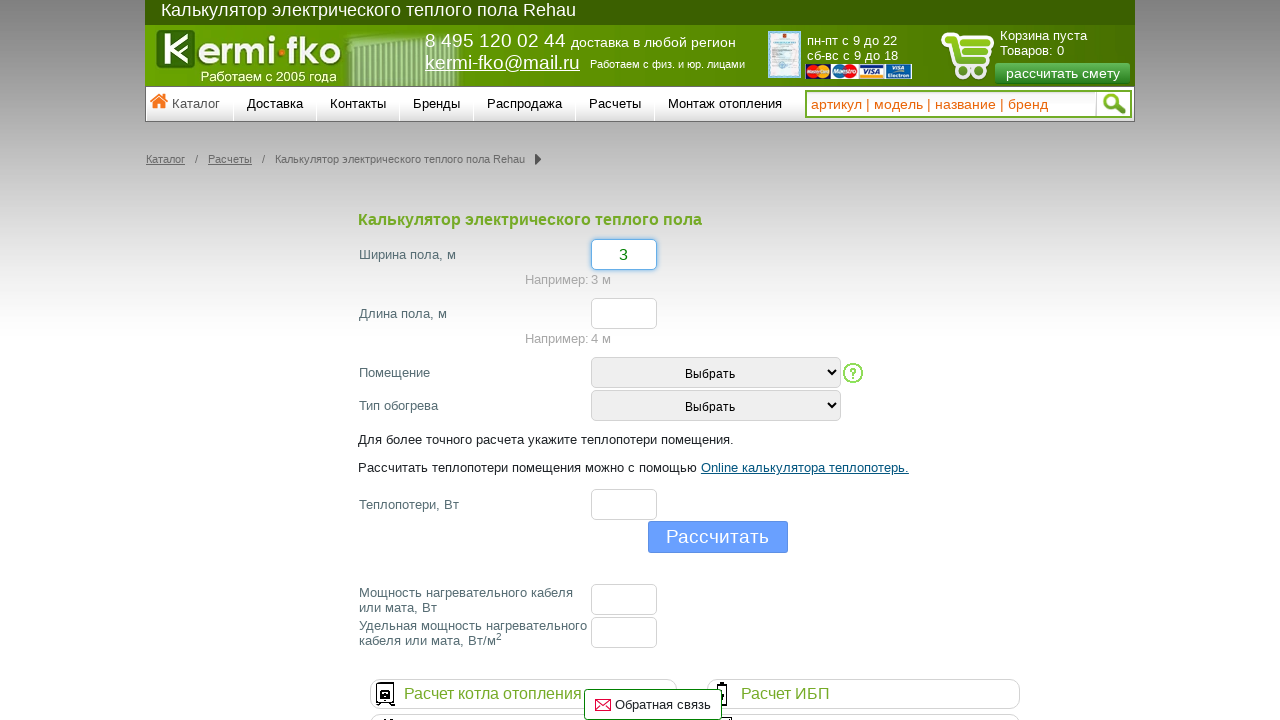

Filled floor length field with '4' on #el_f_lenght
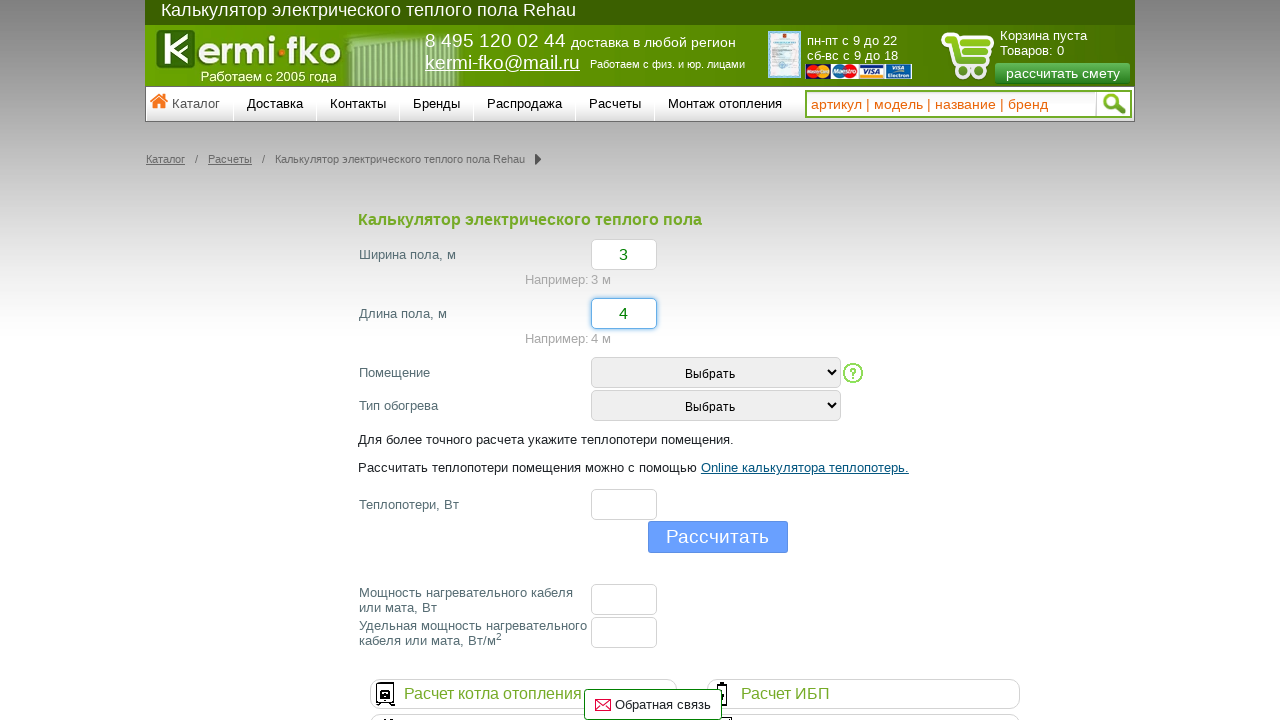

Selected room type option 3 on #room_type
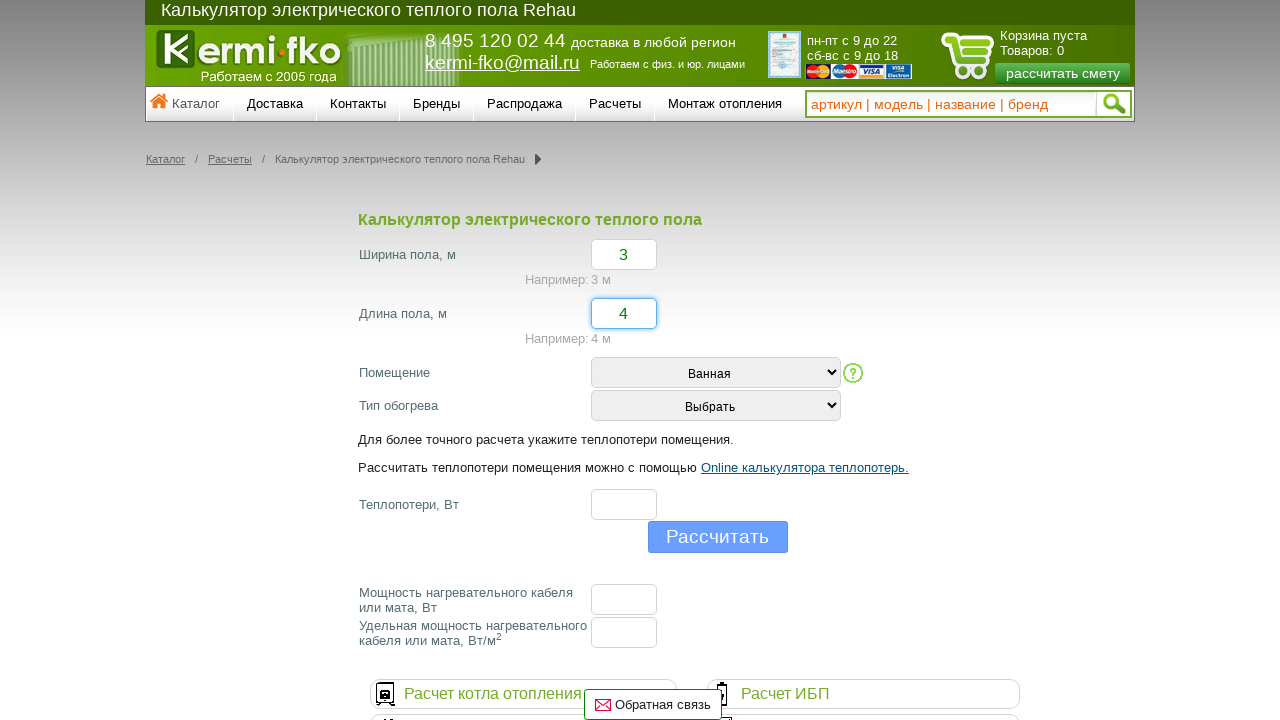

Selected heating type option 2 on #heating_type
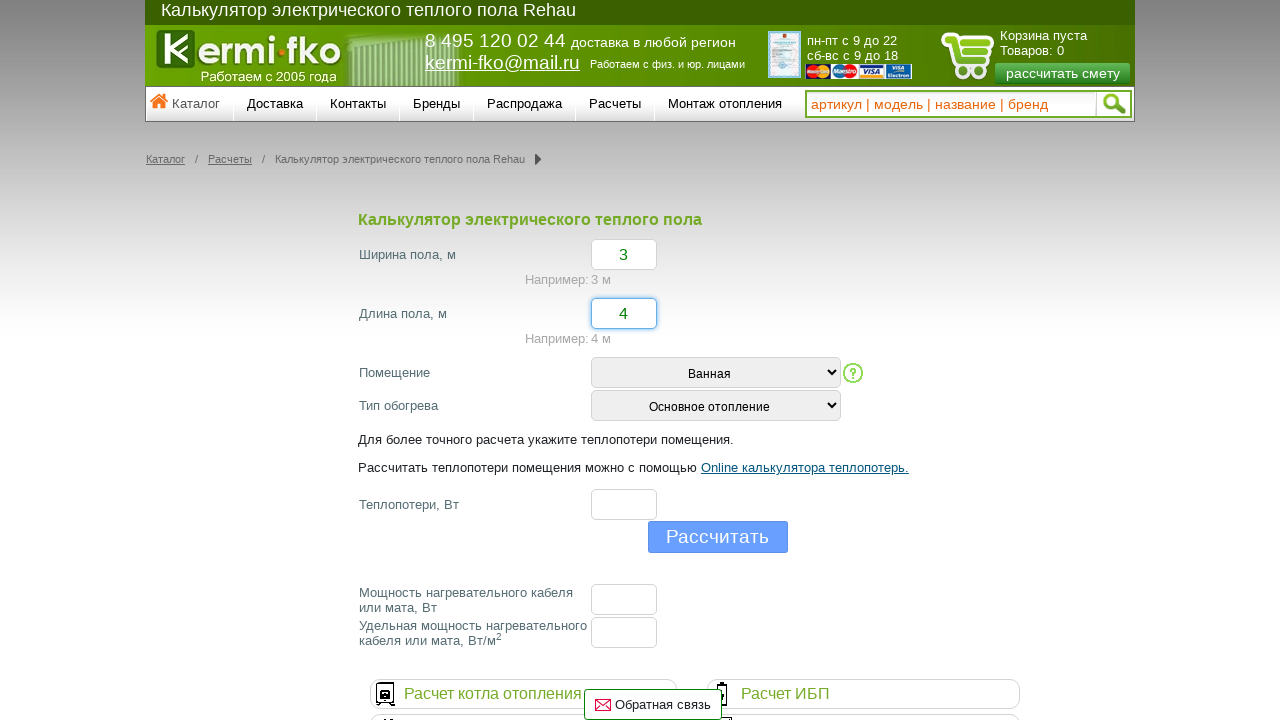

Filled heat losses field with '50' on #el_f_losses
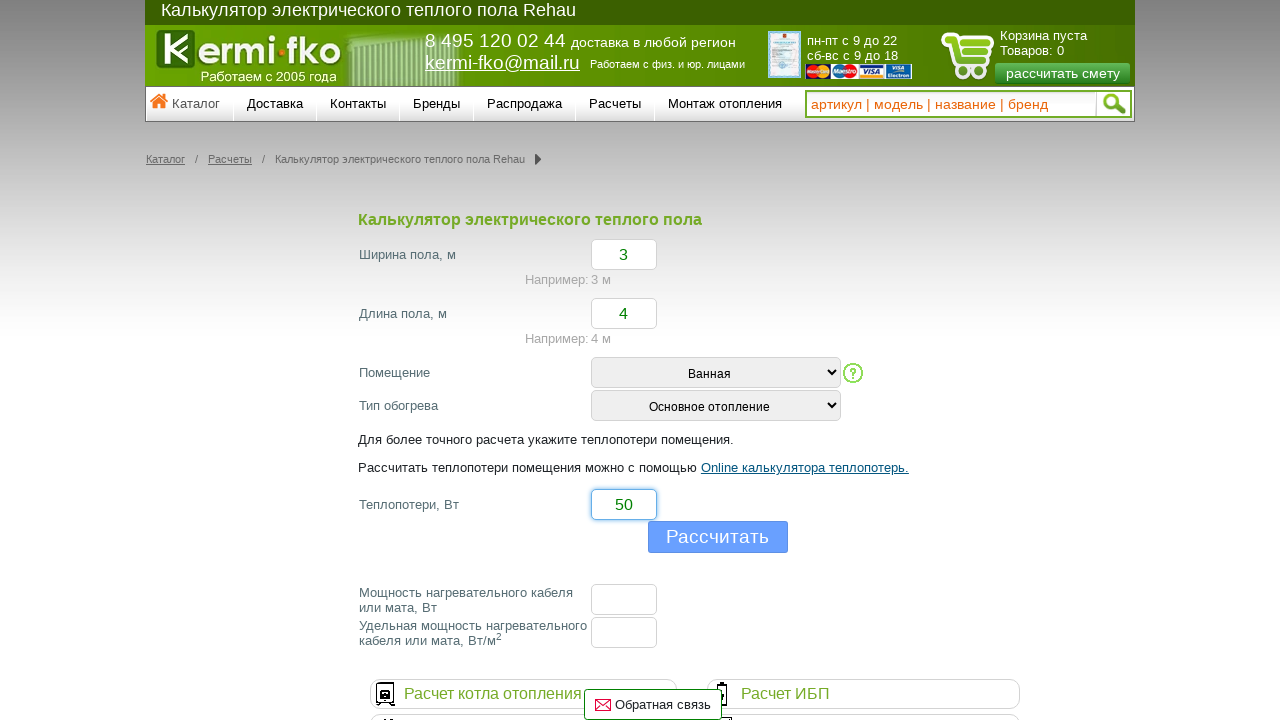

Scrolled down 250px to view calculate button
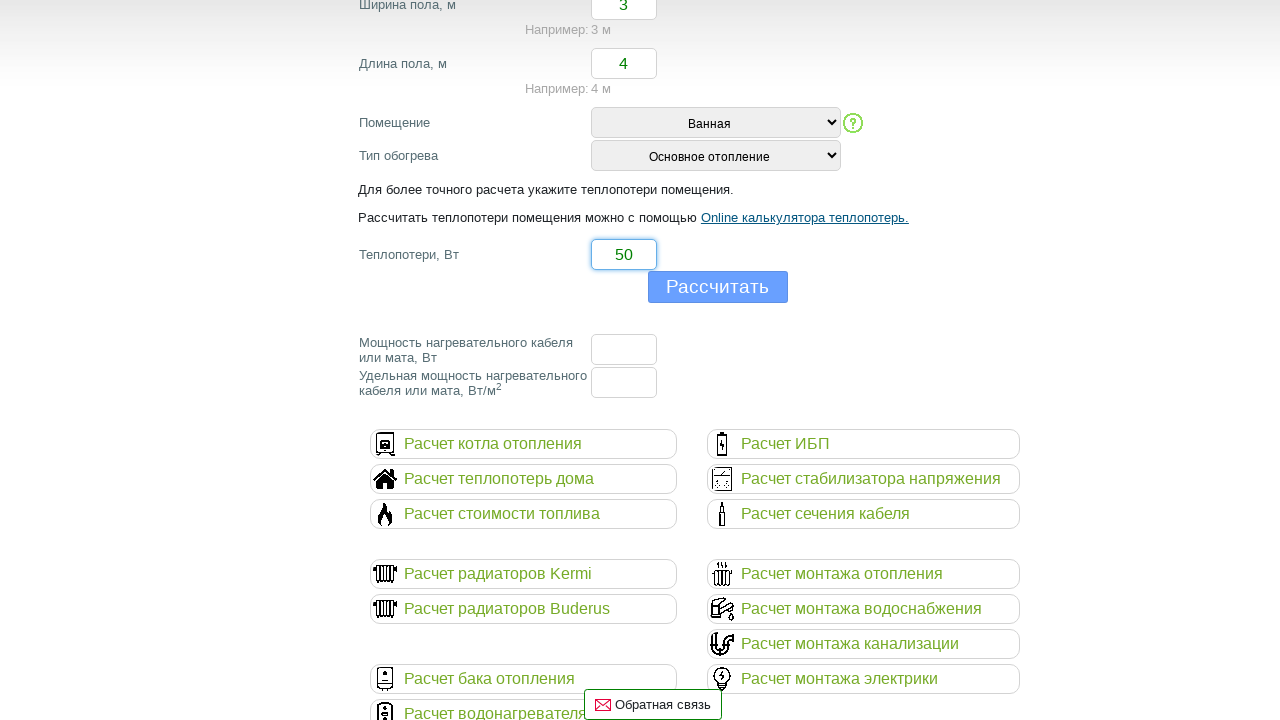

Clicked calculate button at (718, 287) on input[value='Рассчитать']
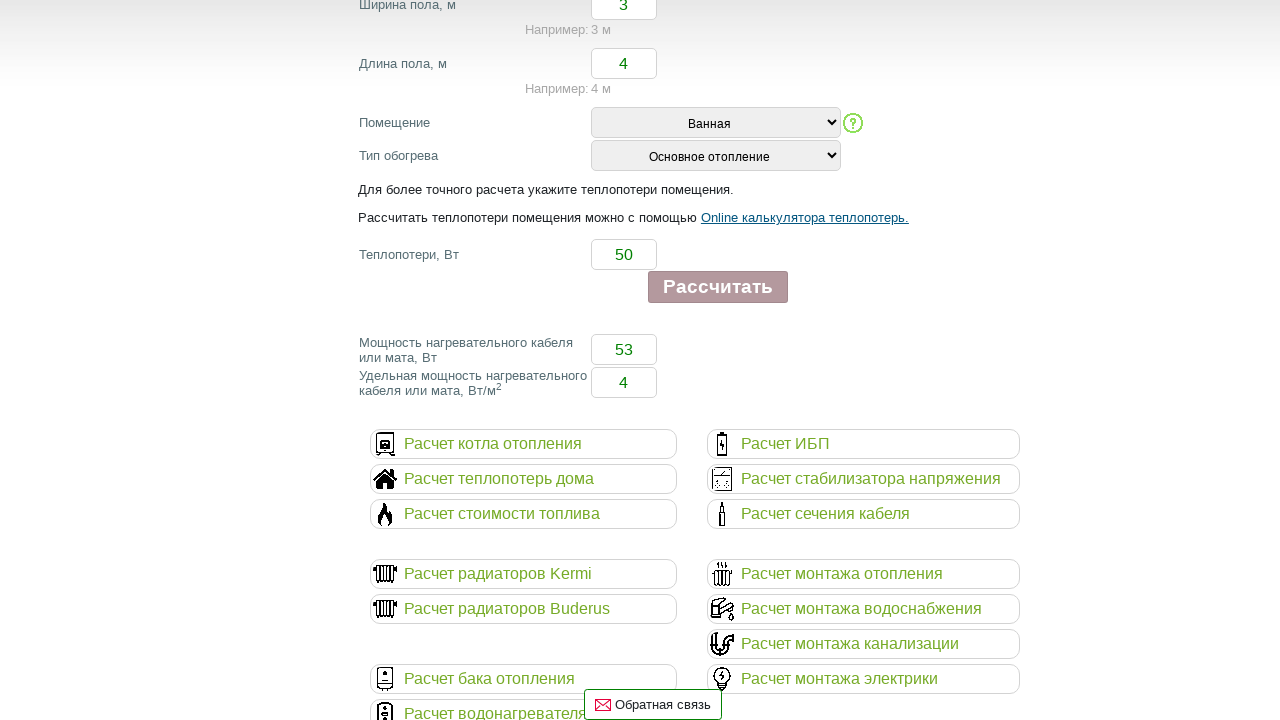

Floor cable power result element loaded
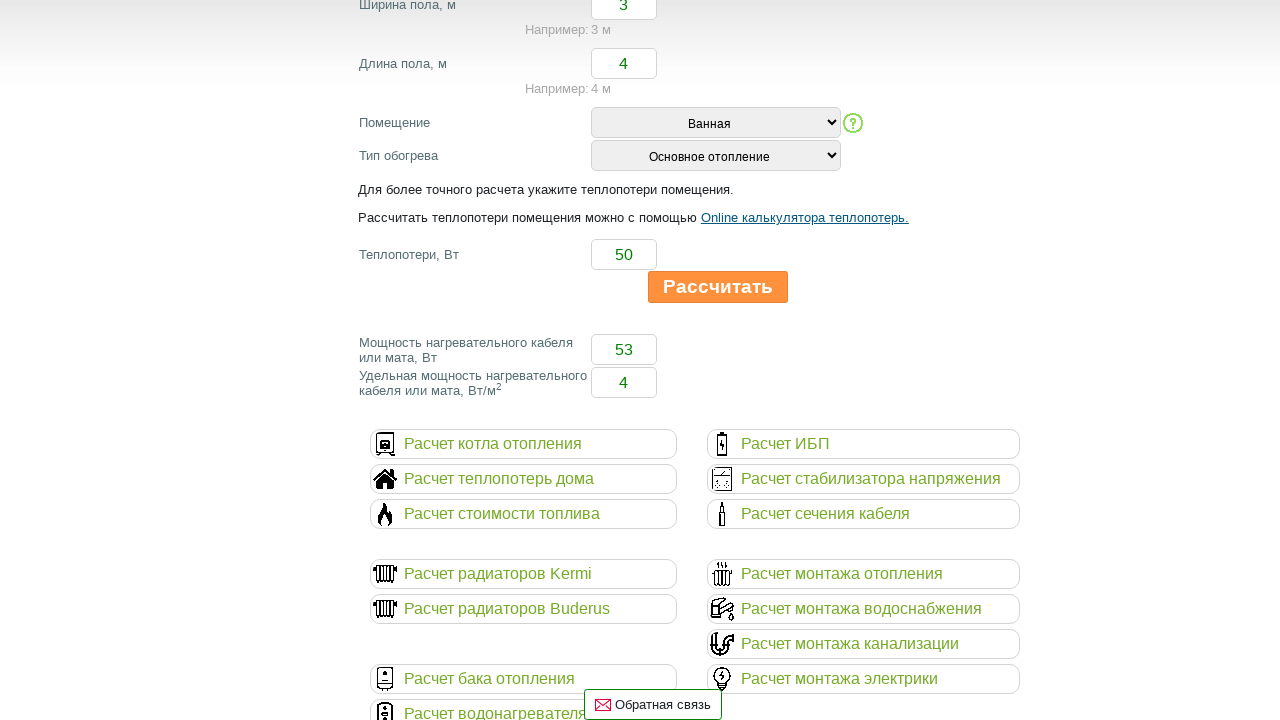

Specific floor cable power result element loaded
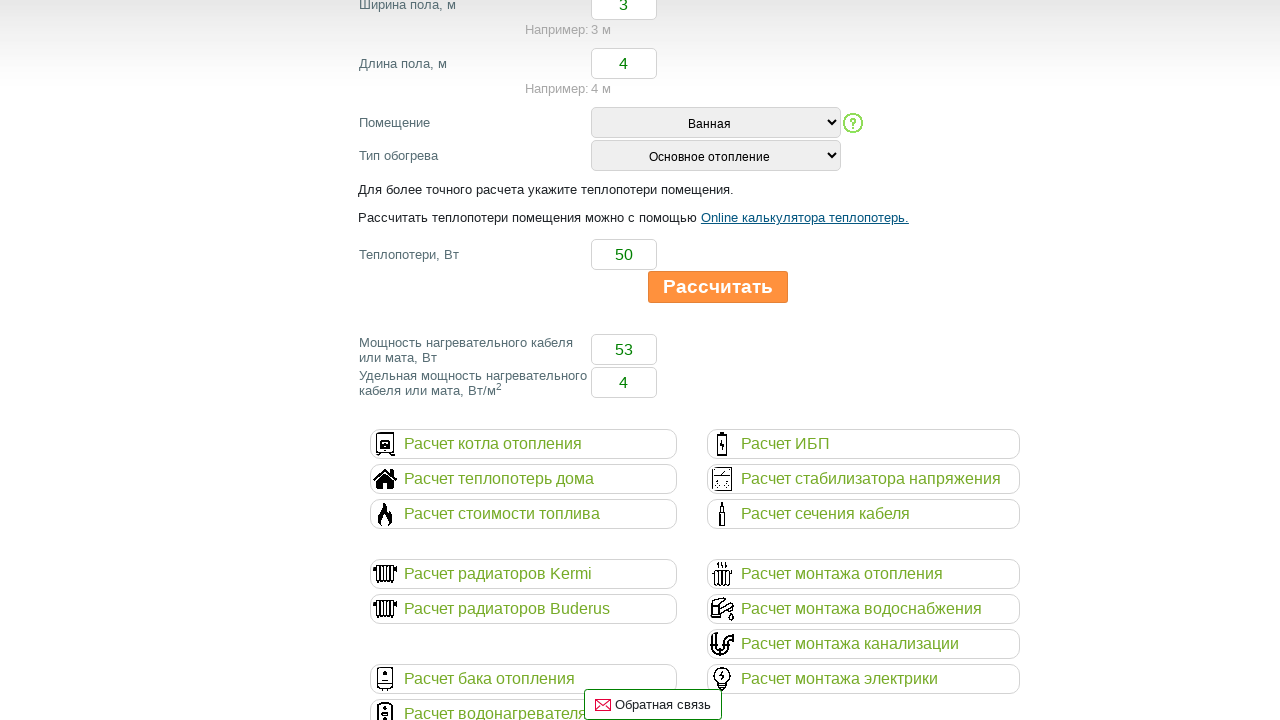

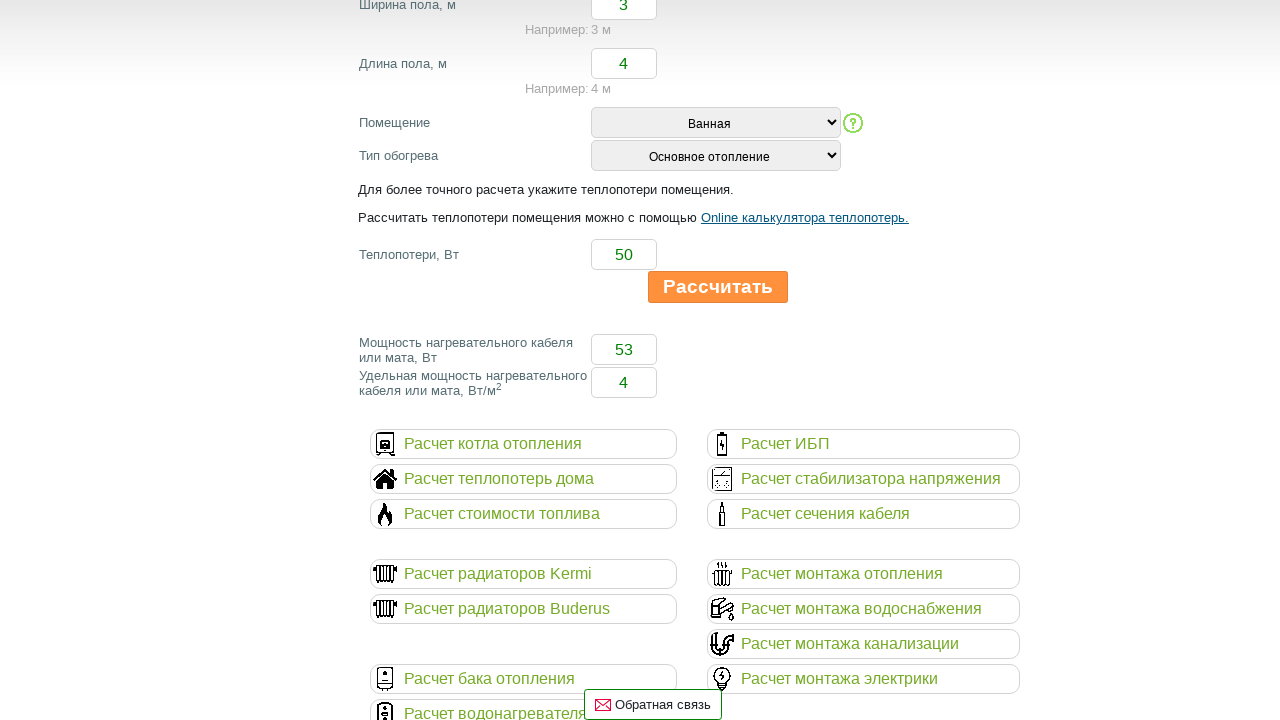